Tests JavaScript alert handling by clicking buttons that trigger confirm and prompt dialogs, accepting the confirm box and entering text into the prompt box before accepting it.

Starting URL: https://www.tutorialspoint.com/selenium/practice/alerts.php

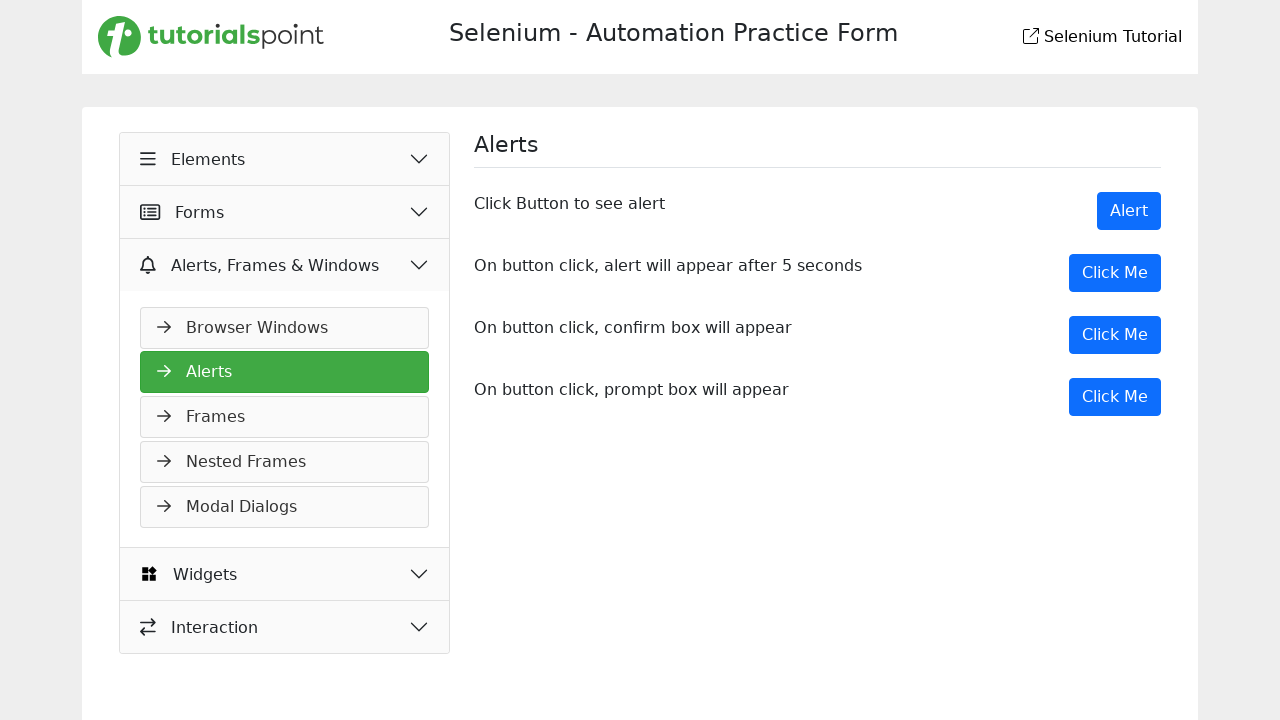

Clicked button to trigger confirm dialog at (1115, 335) on //label[text()="On button click, confirm box will appear"]/following::button[1]
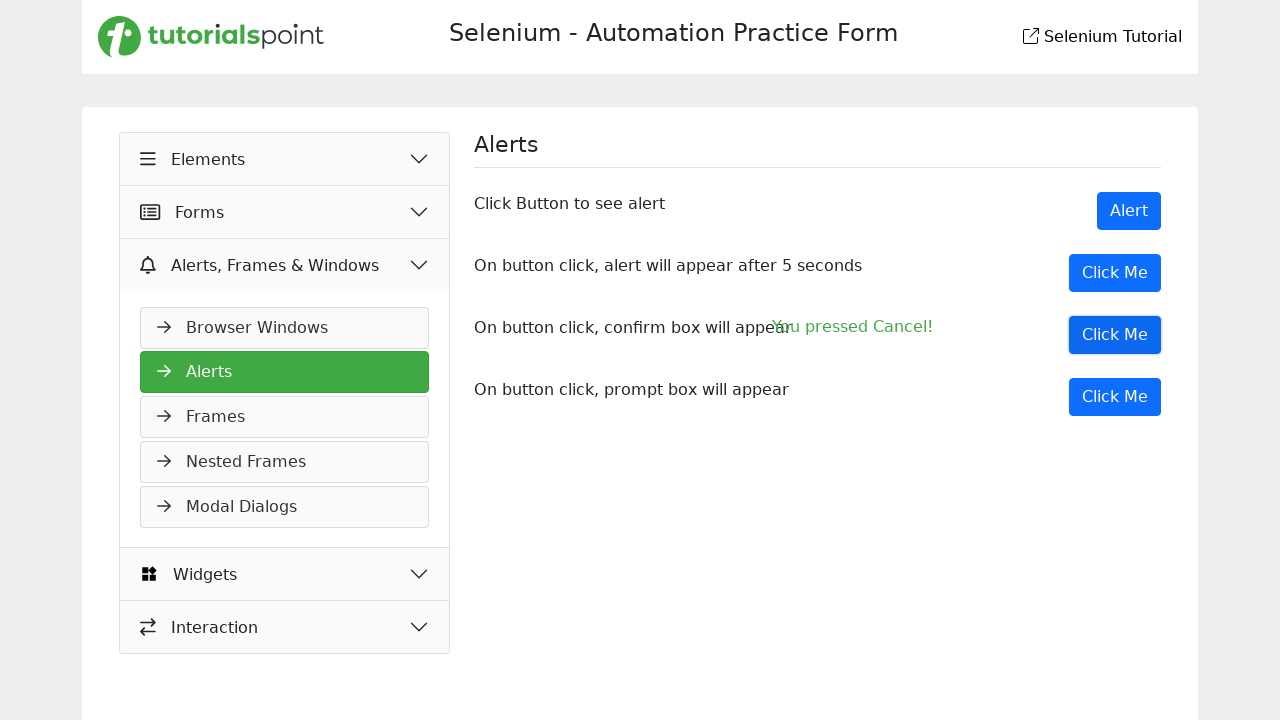

Set up dialog handler to accept confirm dialog
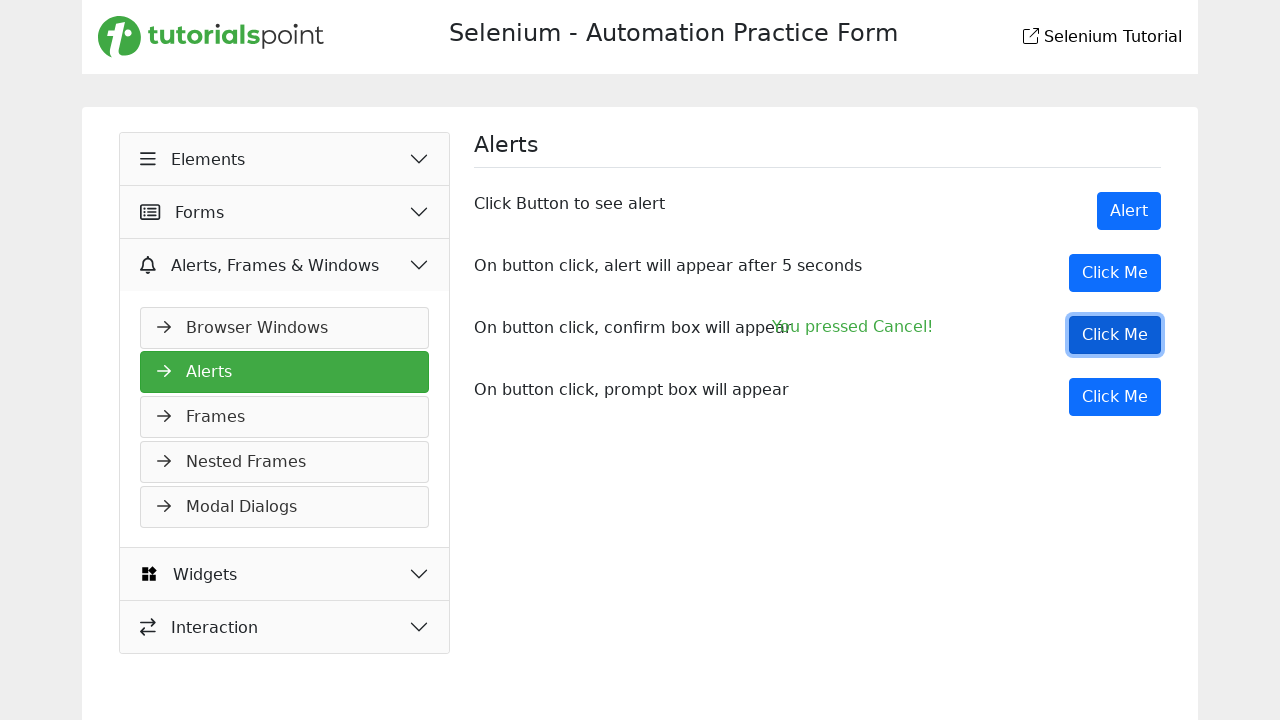

Waited 500ms for dialog to process
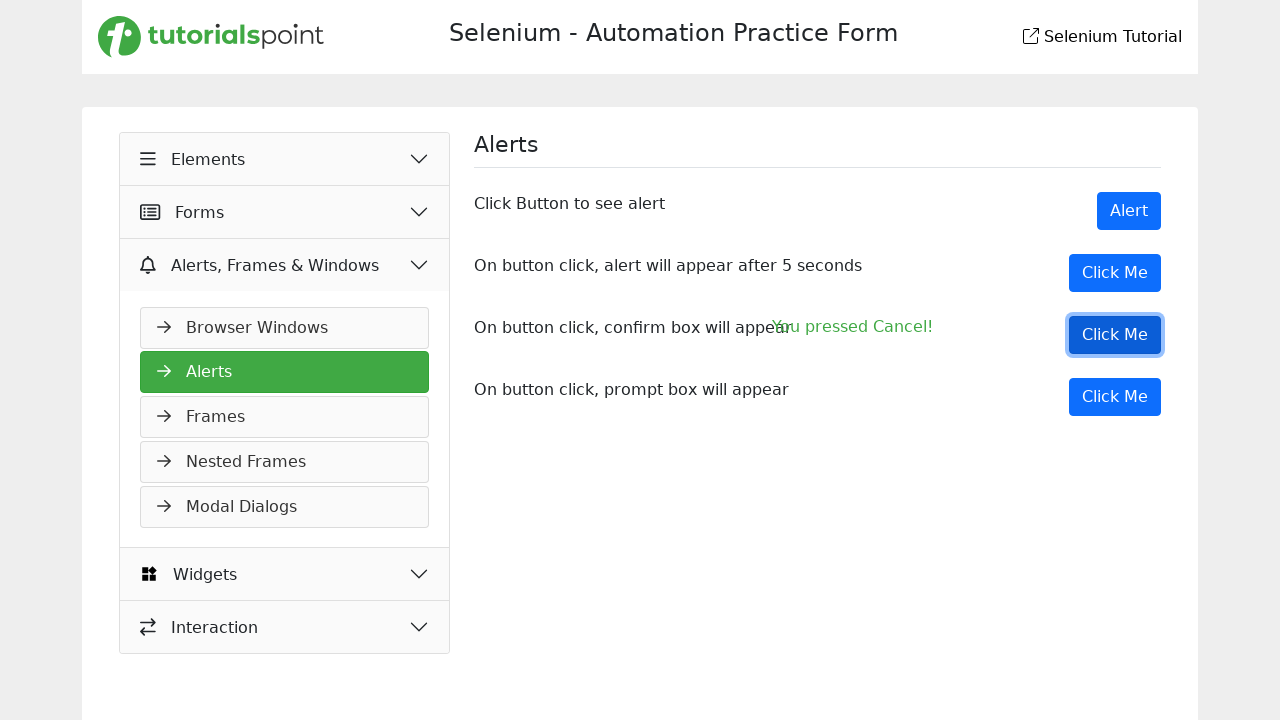

Clicked button to trigger prompt dialog at (1115, 397) on //label[text()="On button click, confirm box will appear"]/following::button[2]
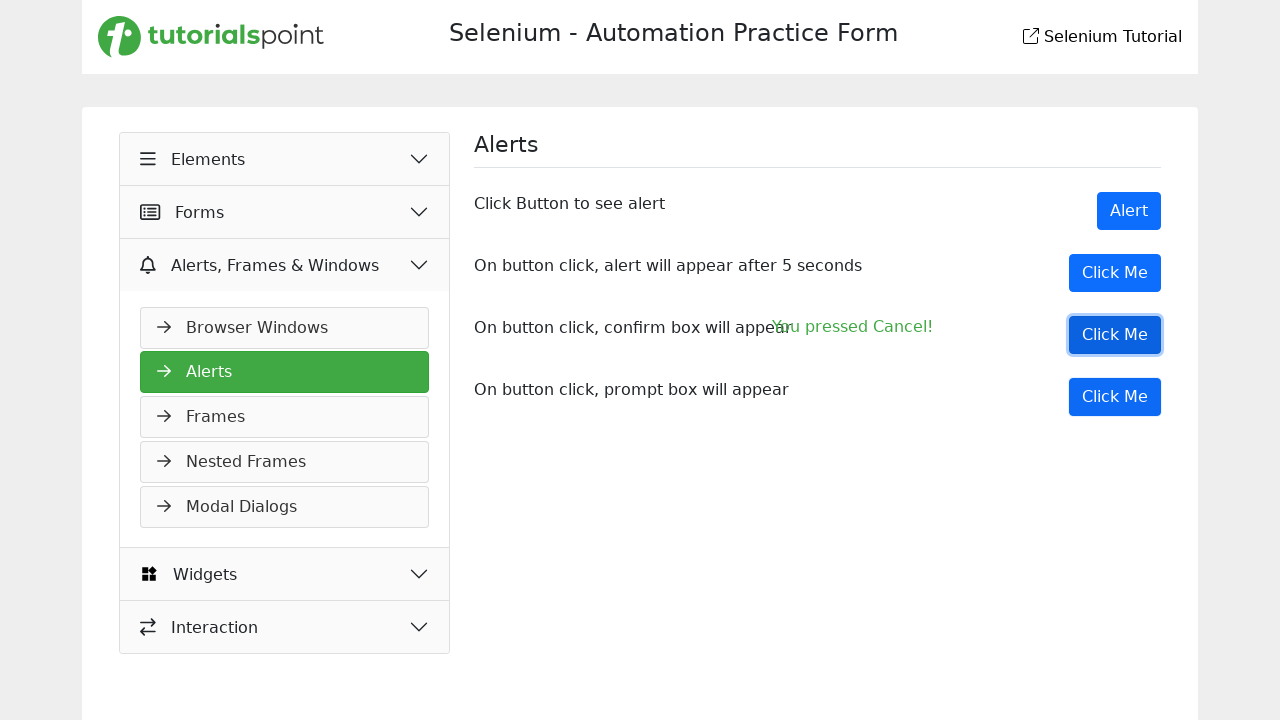

Set up dialog handler to accept prompt and enter 'Masum'
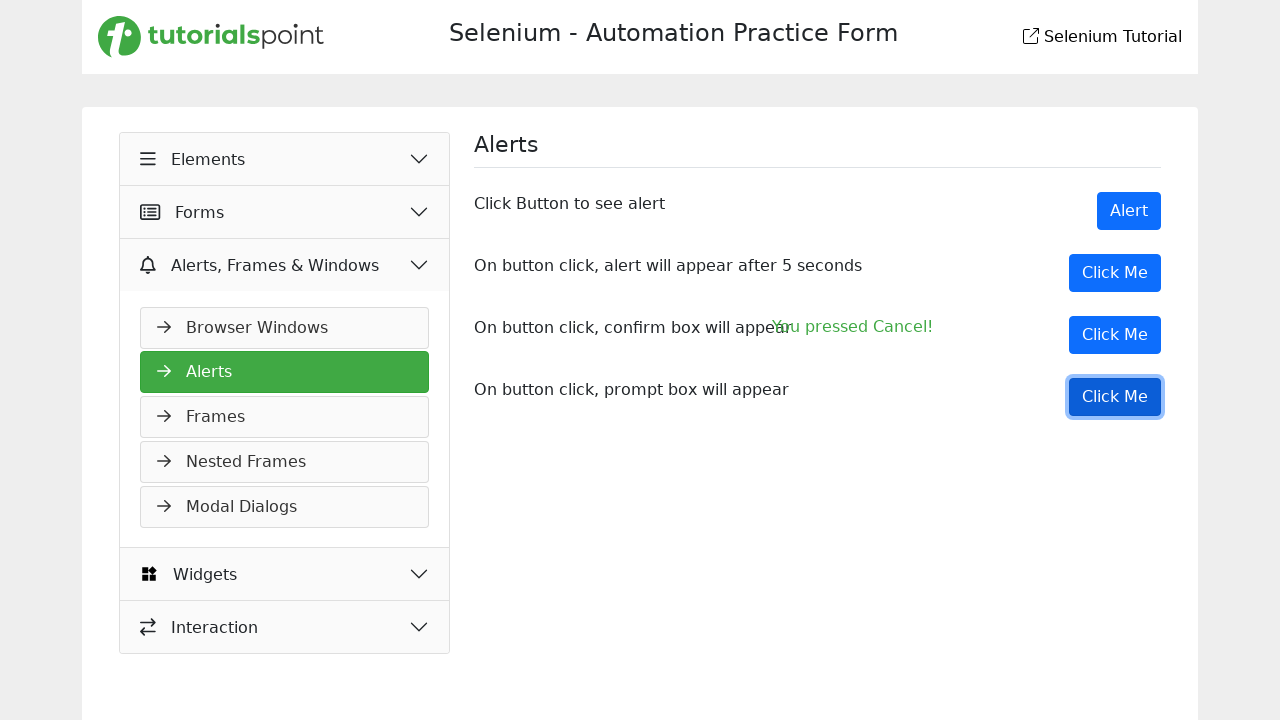

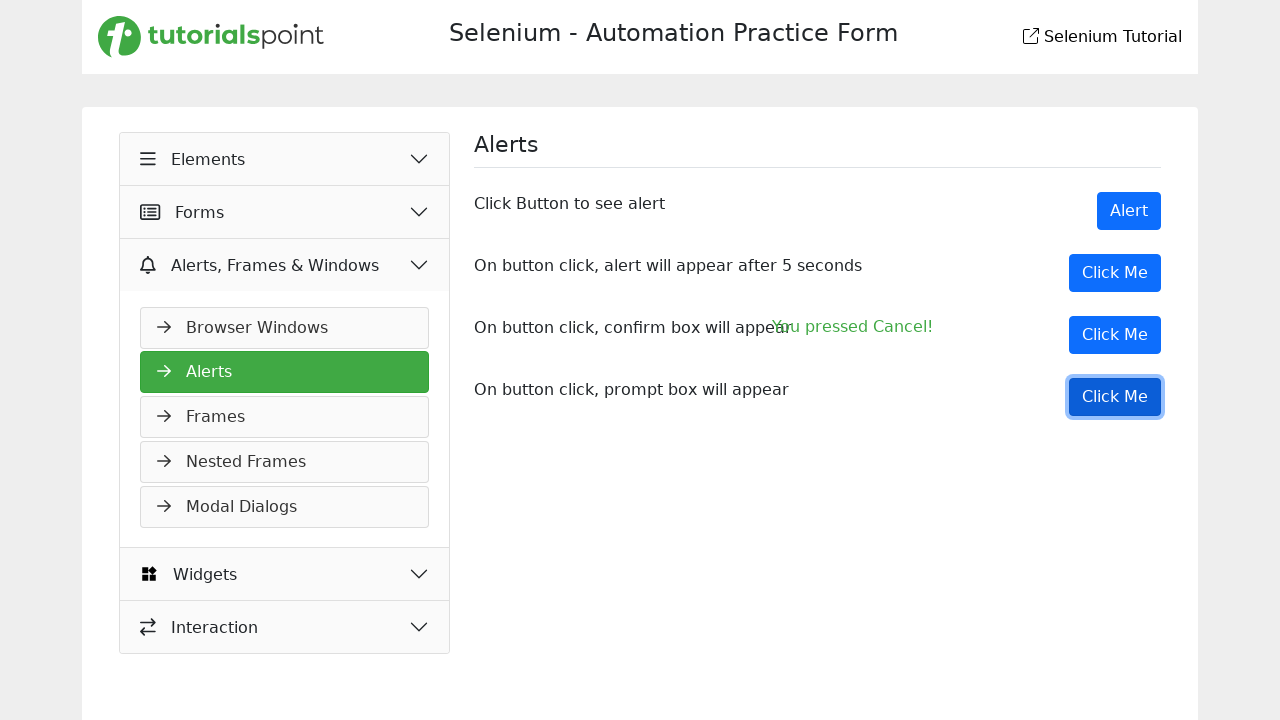